Tests selecting an option from a dropdown using Playwright's built-in select_option method by visible text, then verifies the selection was successful.

Starting URL: https://the-internet.herokuapp.com/dropdown

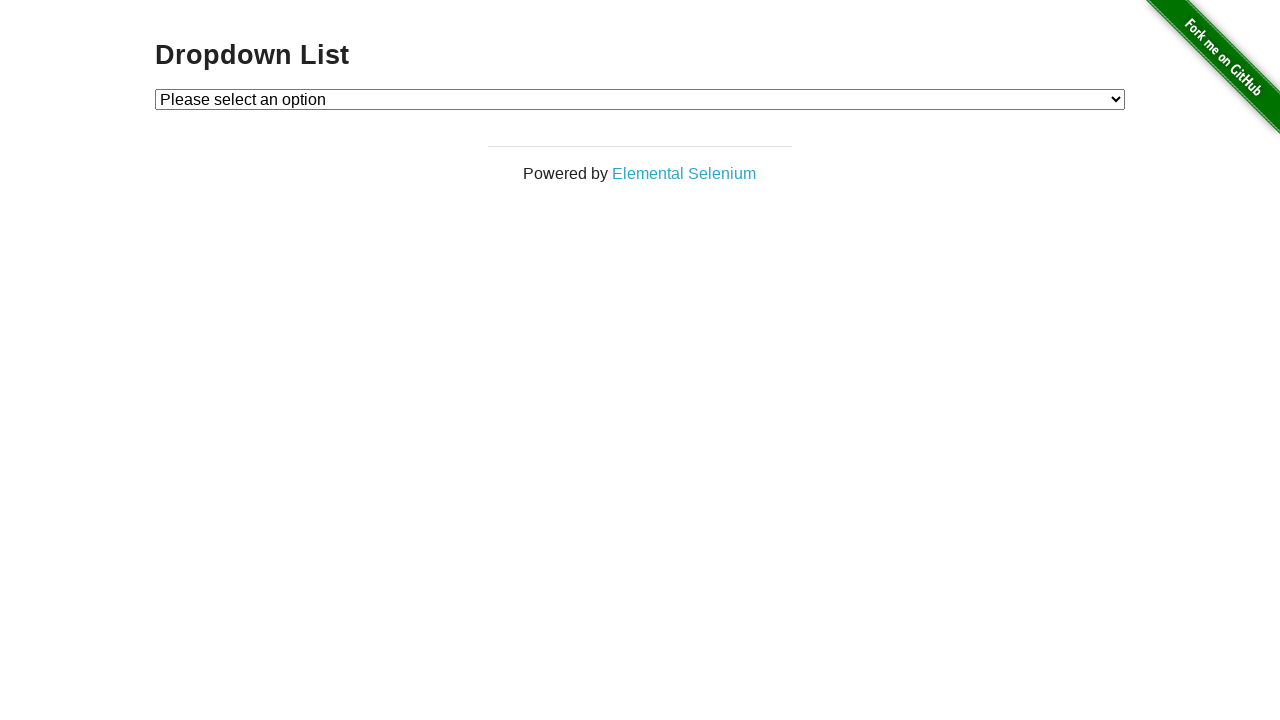

Selected 'Option 1' from the dropdown by visible text on #dropdown
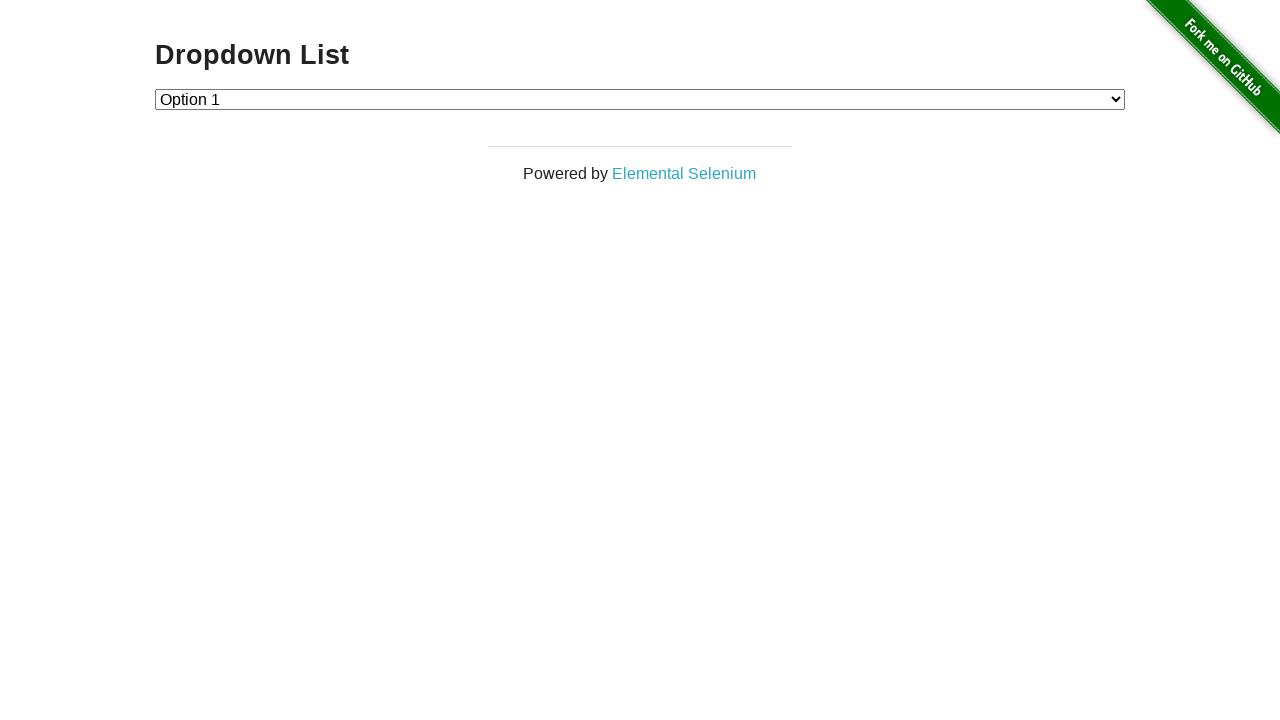

Retrieved the value of the selected dropdown option
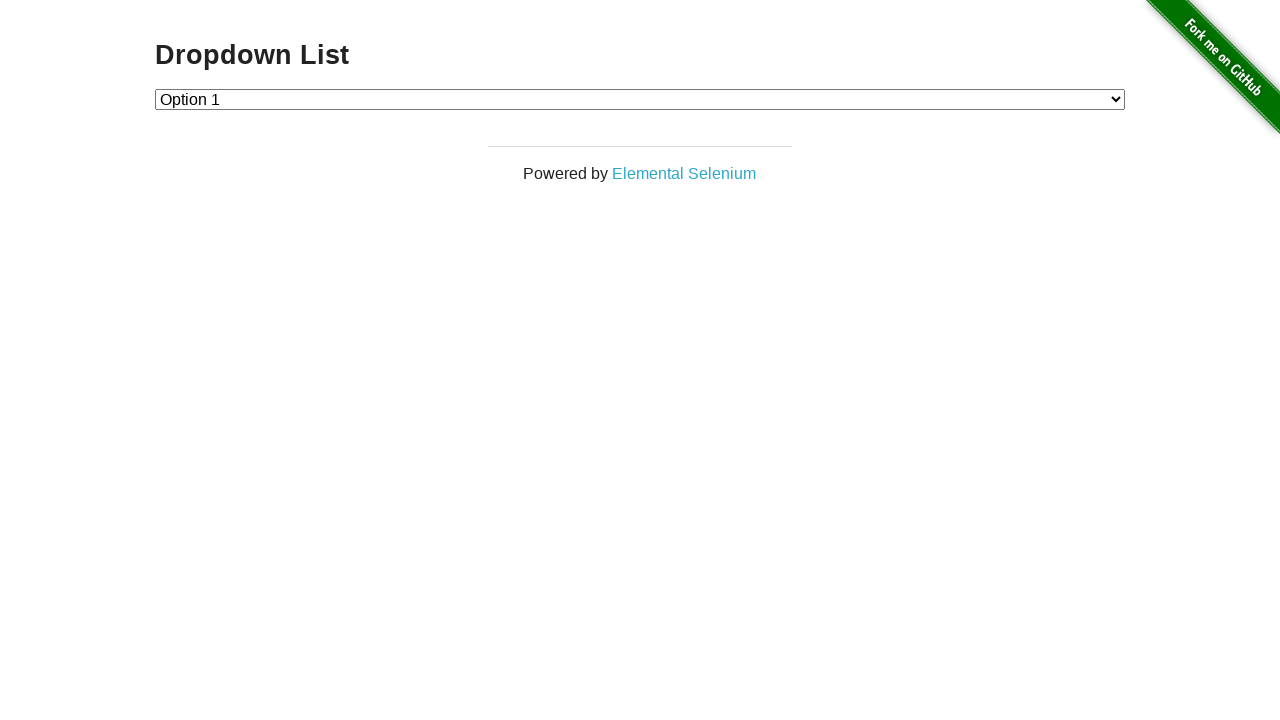

Verified that the dropdown value is '1' (Option 1)
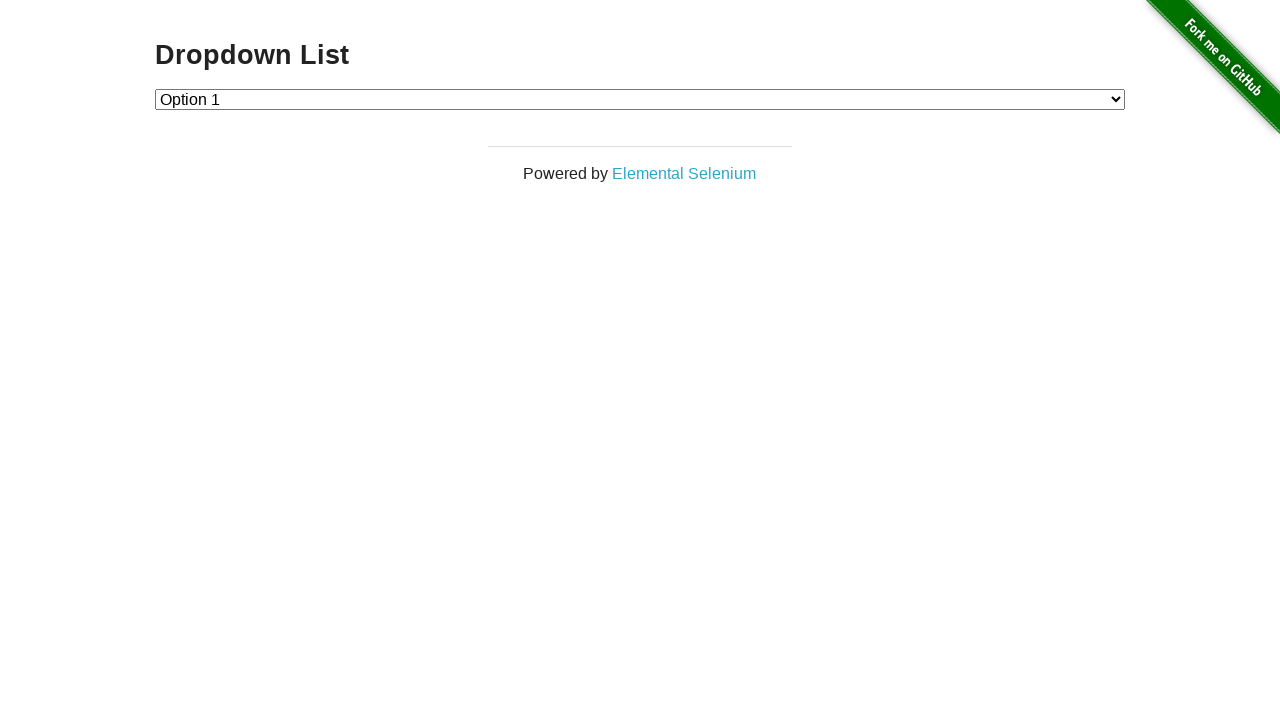

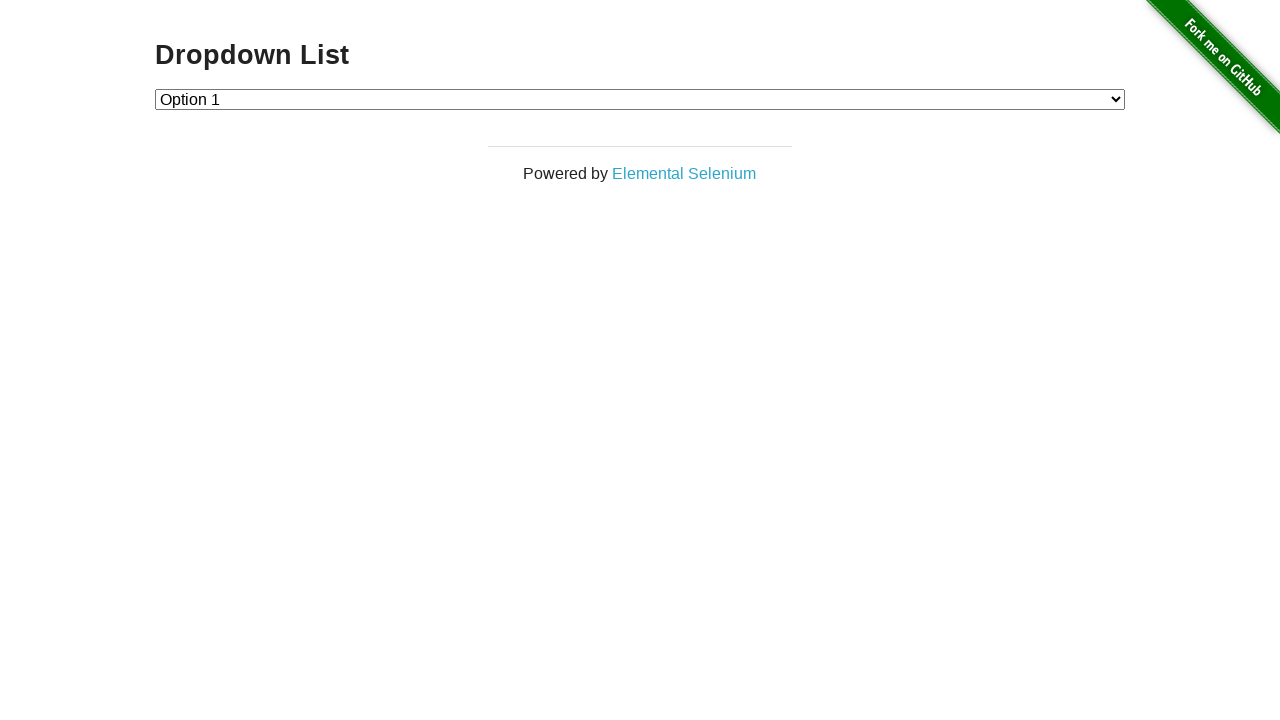